Tests JavaScript alert handling on a demo site by triggering different types of alerts (simple OK alert, alert with textbox input, and OK/Cancel confirmation alert) and interacting with them.

Starting URL: https://demo.automationtesting.in/Alerts.html

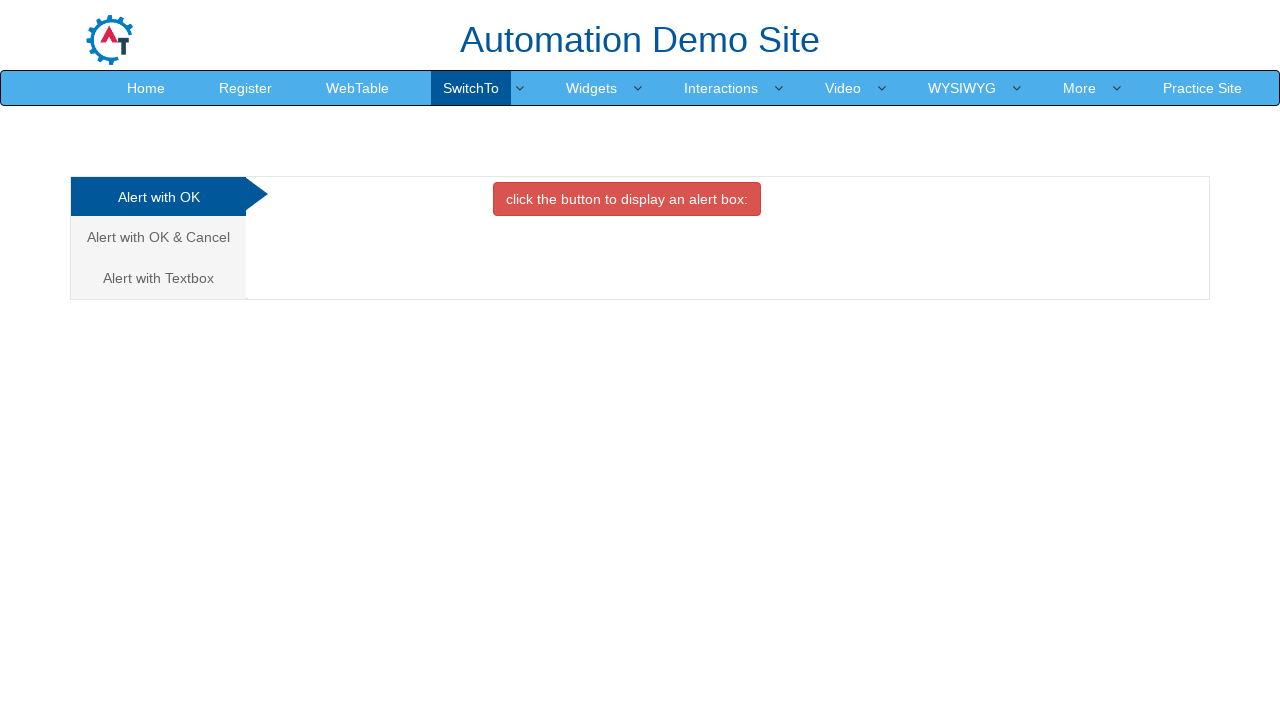

Clicked button to trigger simple OK alert at (627, 199) on xpath=//*[@id='OKTab']/button
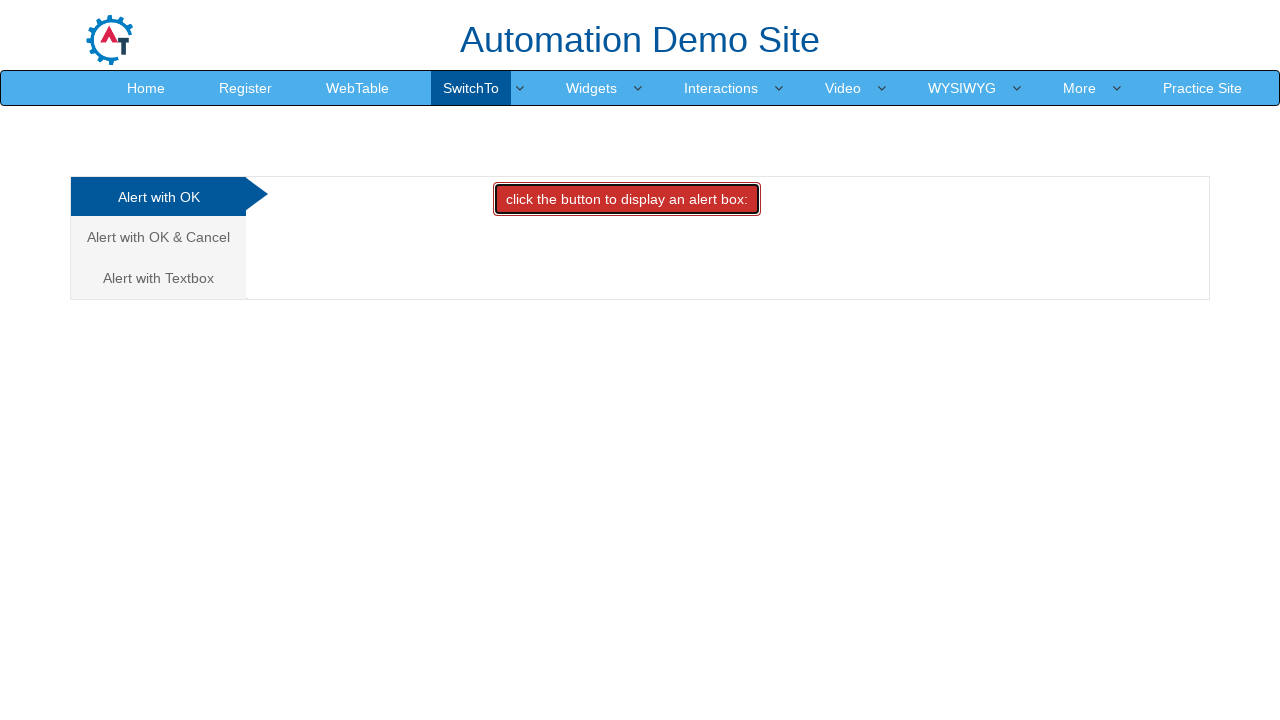

Set up dialog handler to accept alert
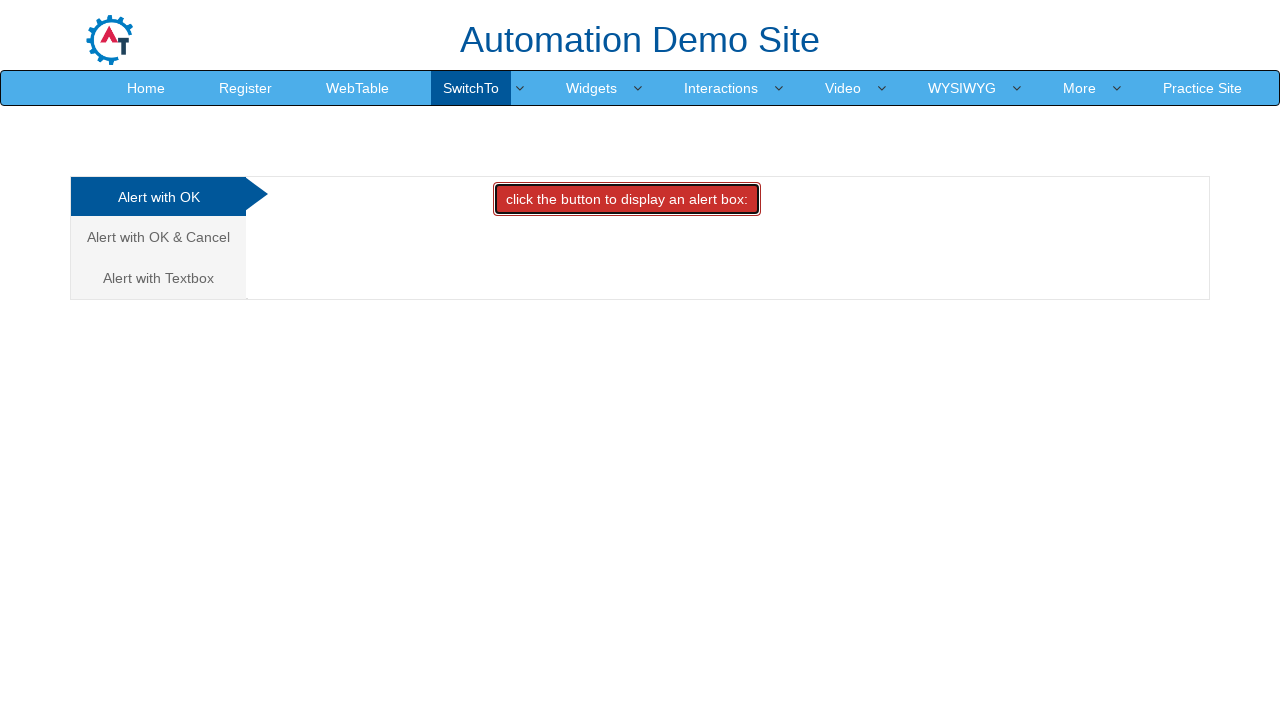

Clicked button to trigger simple alert again at (627, 199) on xpath=//*[@id='OKTab']/button
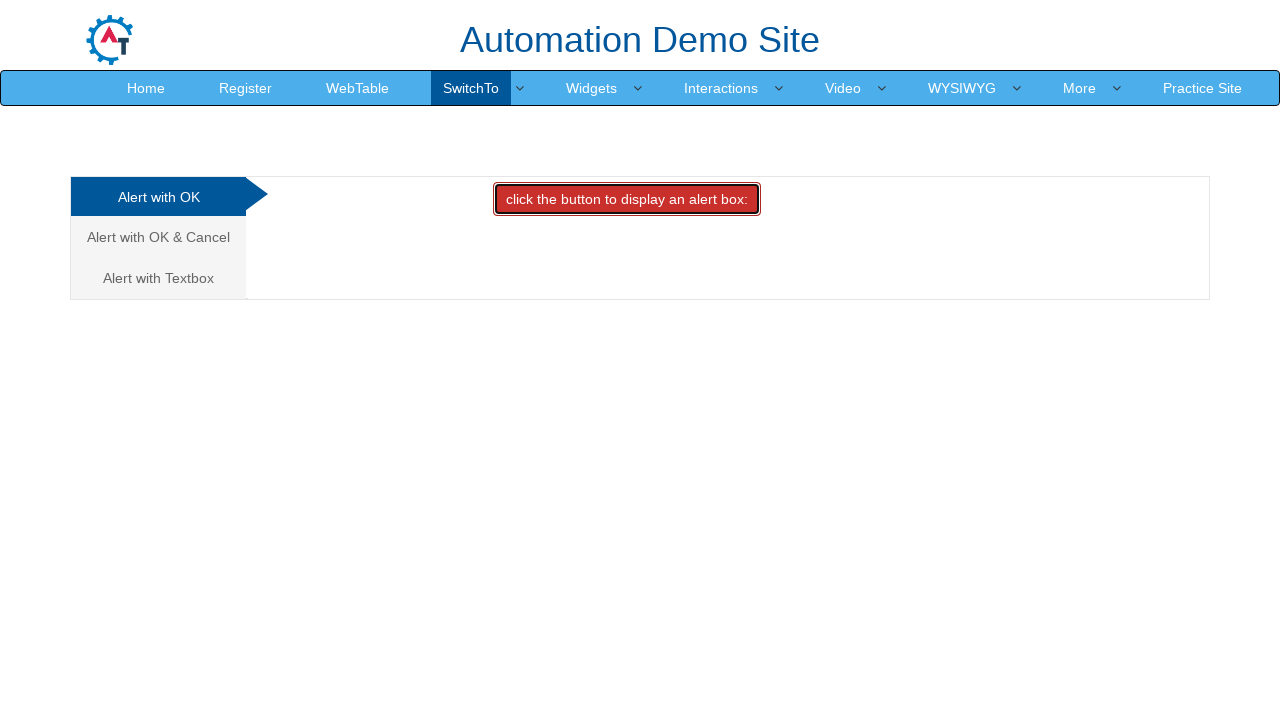

Waited for alert handling to complete
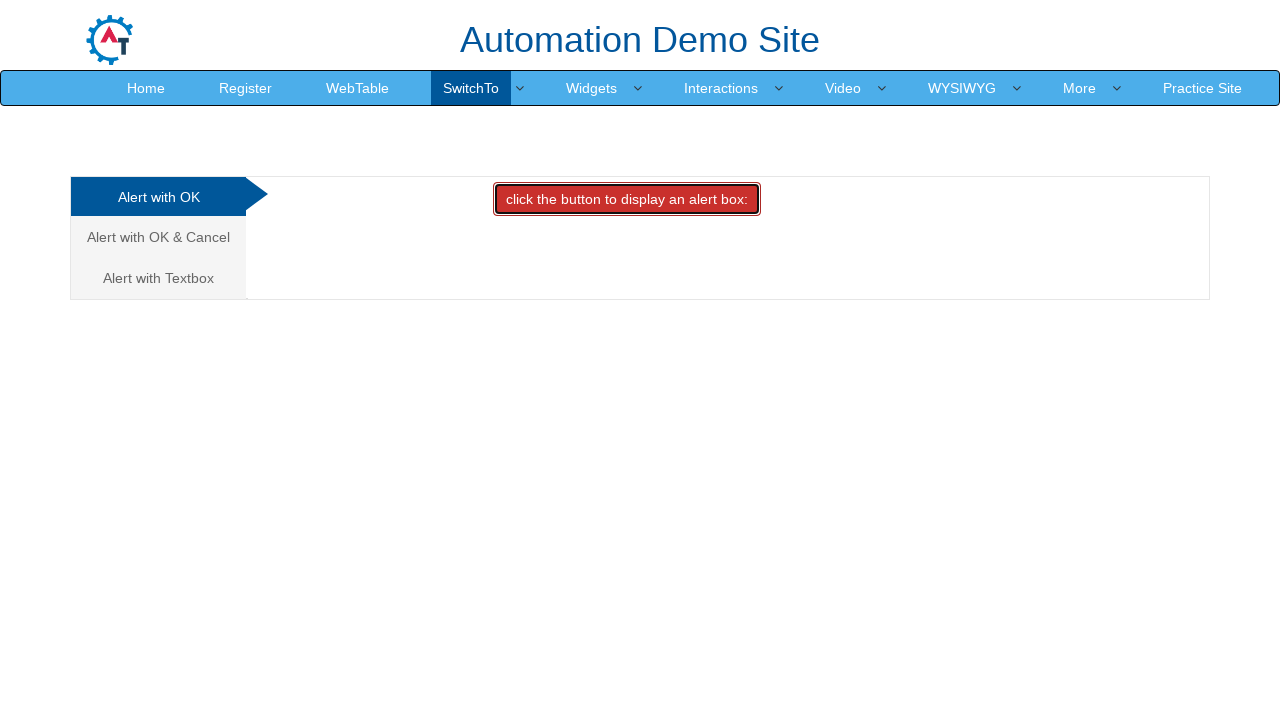

Clicked on 'Alert with Textbox' tab at (158, 278) on text=Alert with Textbox
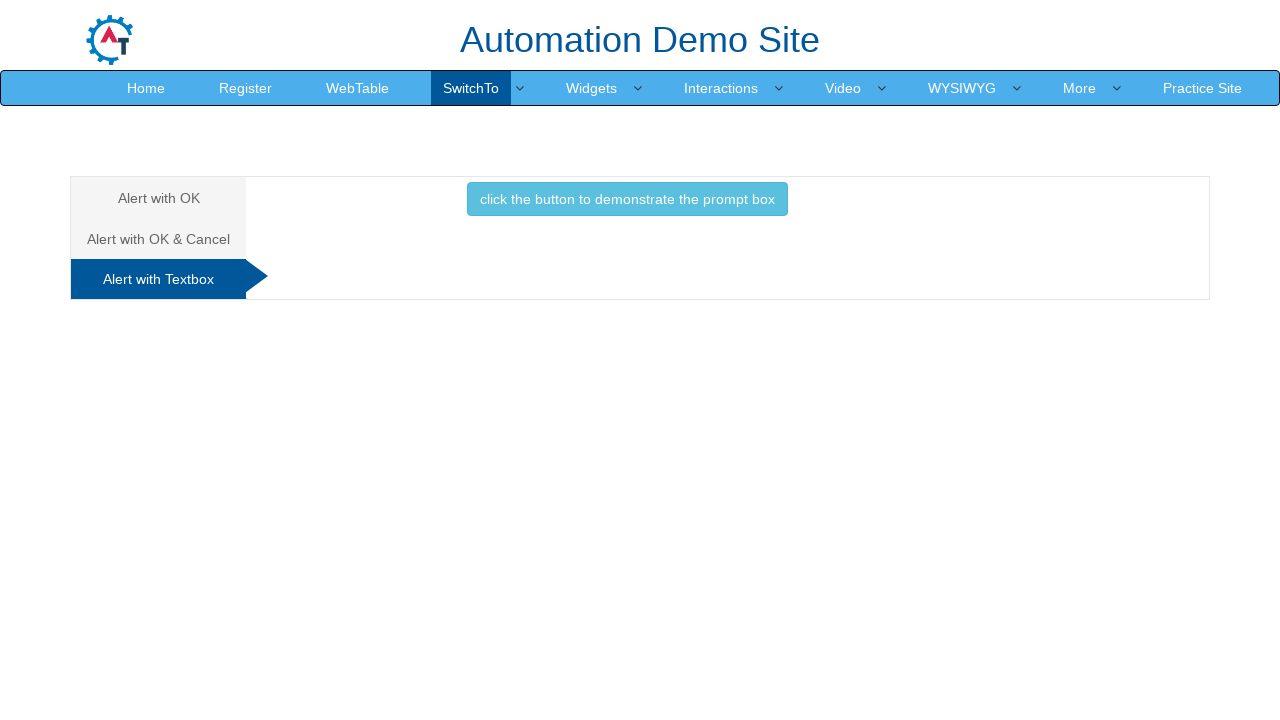

Set up dialog handler to accept prompt with text 'Mahesh'
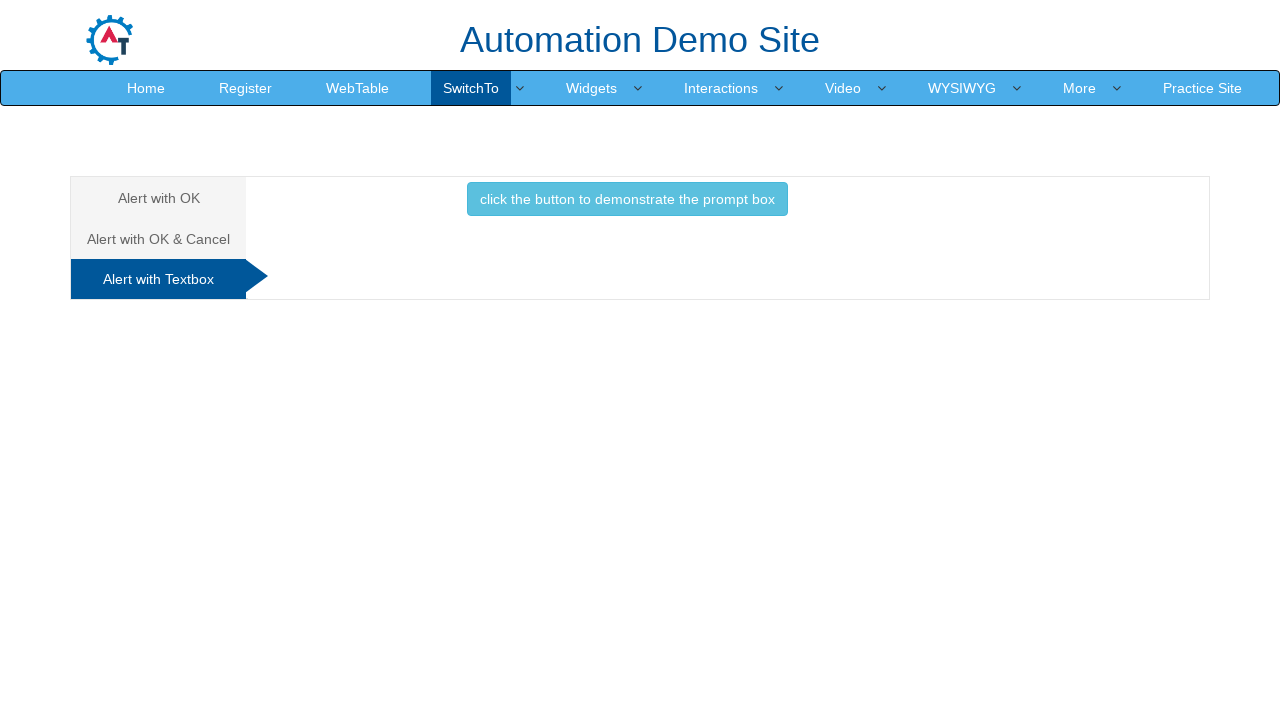

Clicked button to trigger prompt alert with textbox at (627, 199) on xpath=//*[@id='Textbox']/button
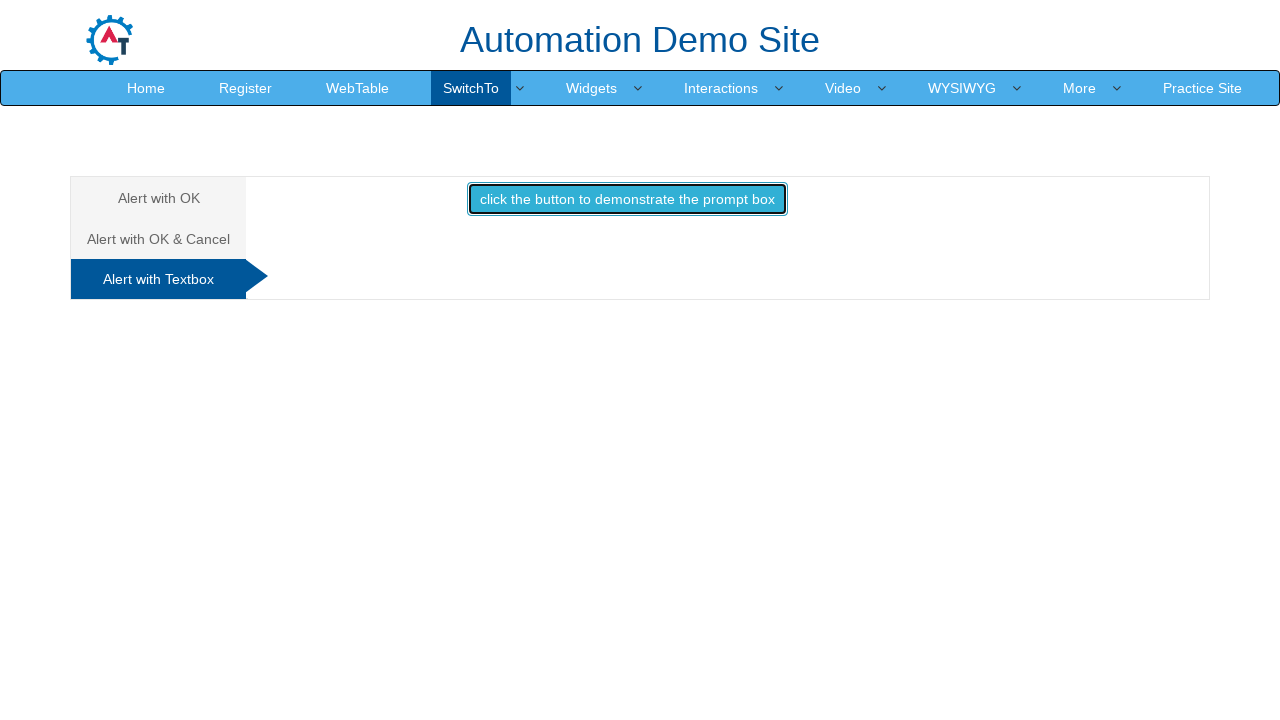

Waited for prompt dialog handling to complete
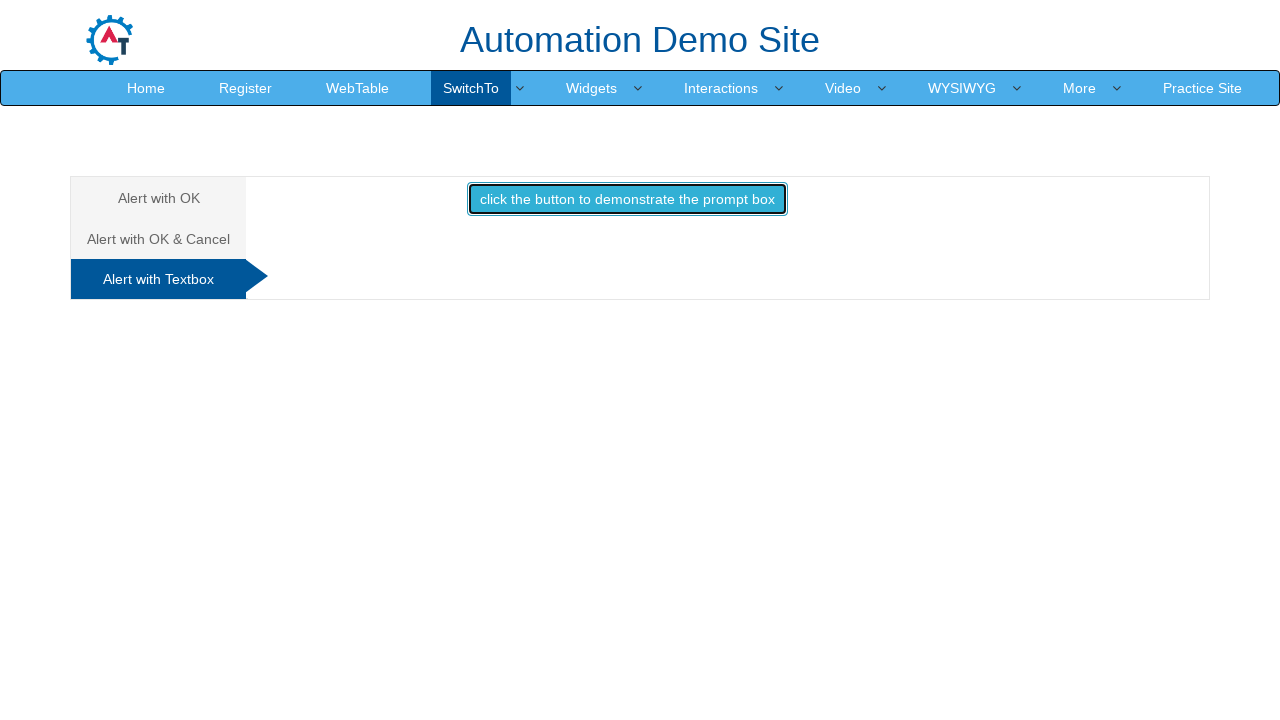

Clicked on 'Alert with OK & Cancel' tab at (158, 239) on text=Alert with OK & Cancel
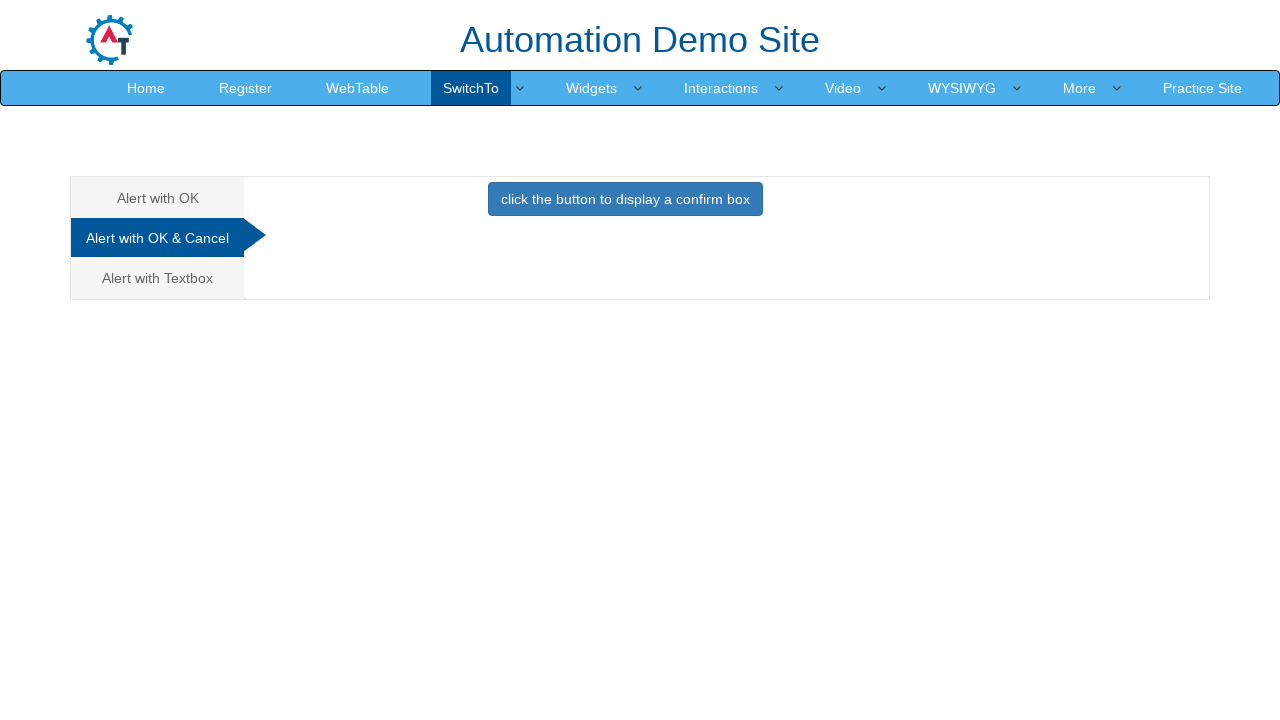

Set up dialog handler to accept confirmation alert
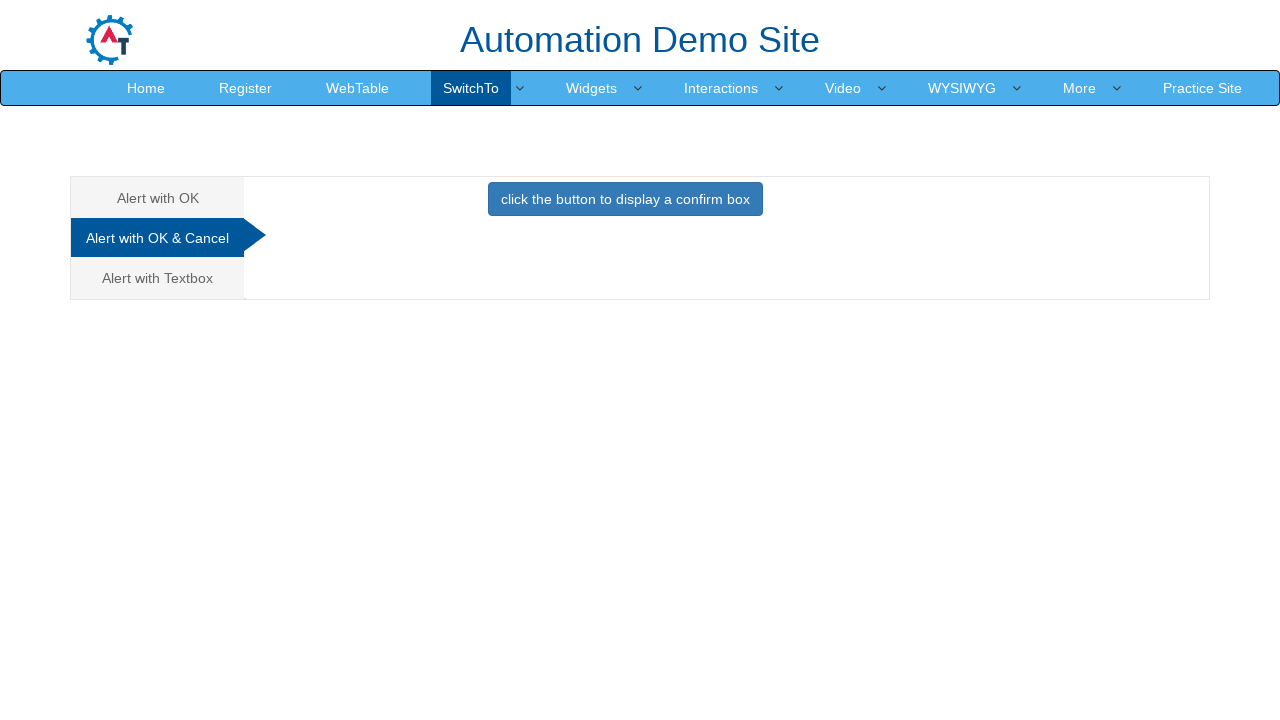

Clicked button to trigger confirmation alert with OK & Cancel options at (625, 199) on xpath=//*[@id='CancelTab']//button
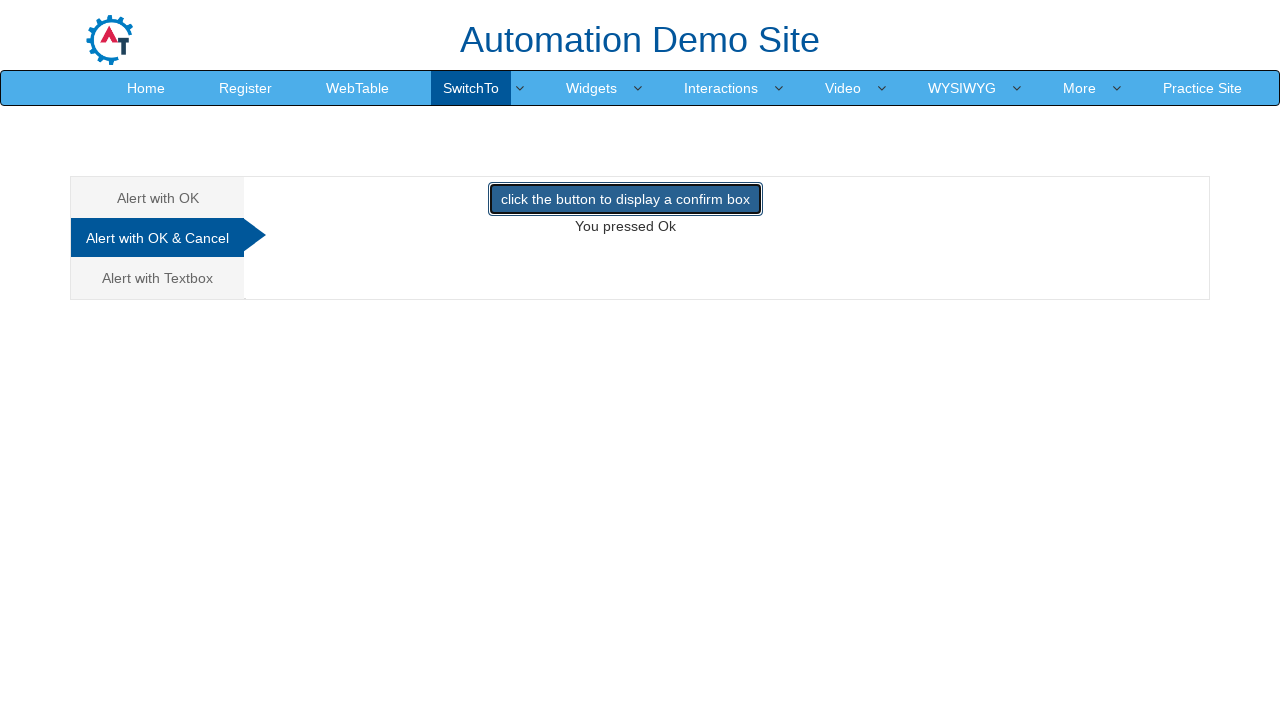

Waited for confirmation dialog handling to complete
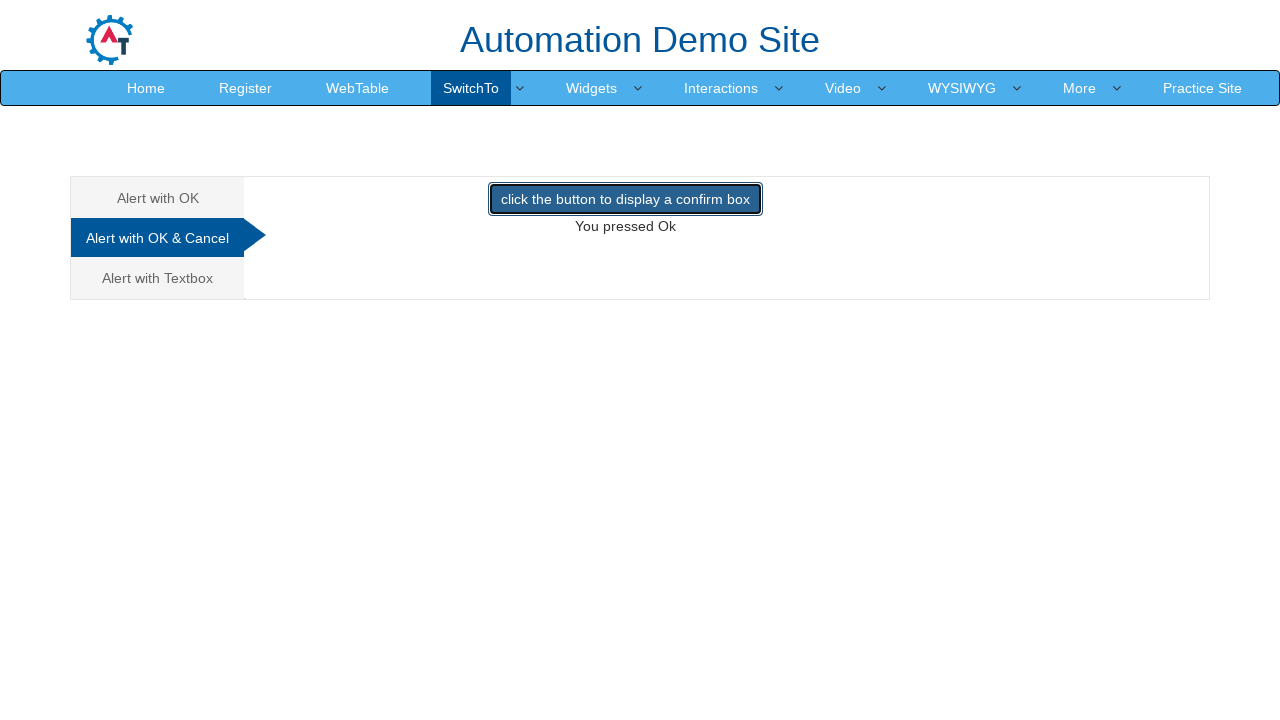

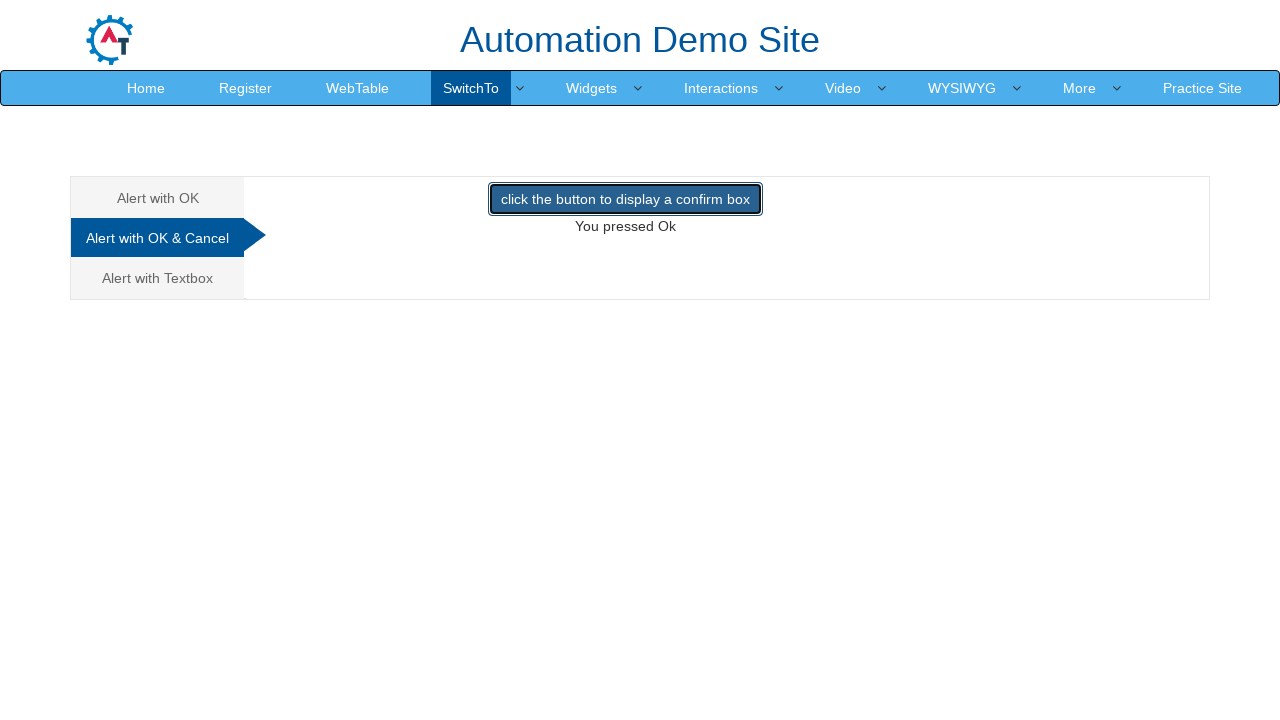